Tests keyboard input events by pressing the "J" key and then performing CTRL+A and CTRL+C keyboard shortcuts on an input events practice page

Starting URL: https://v1.training-support.net/selenium/input-events

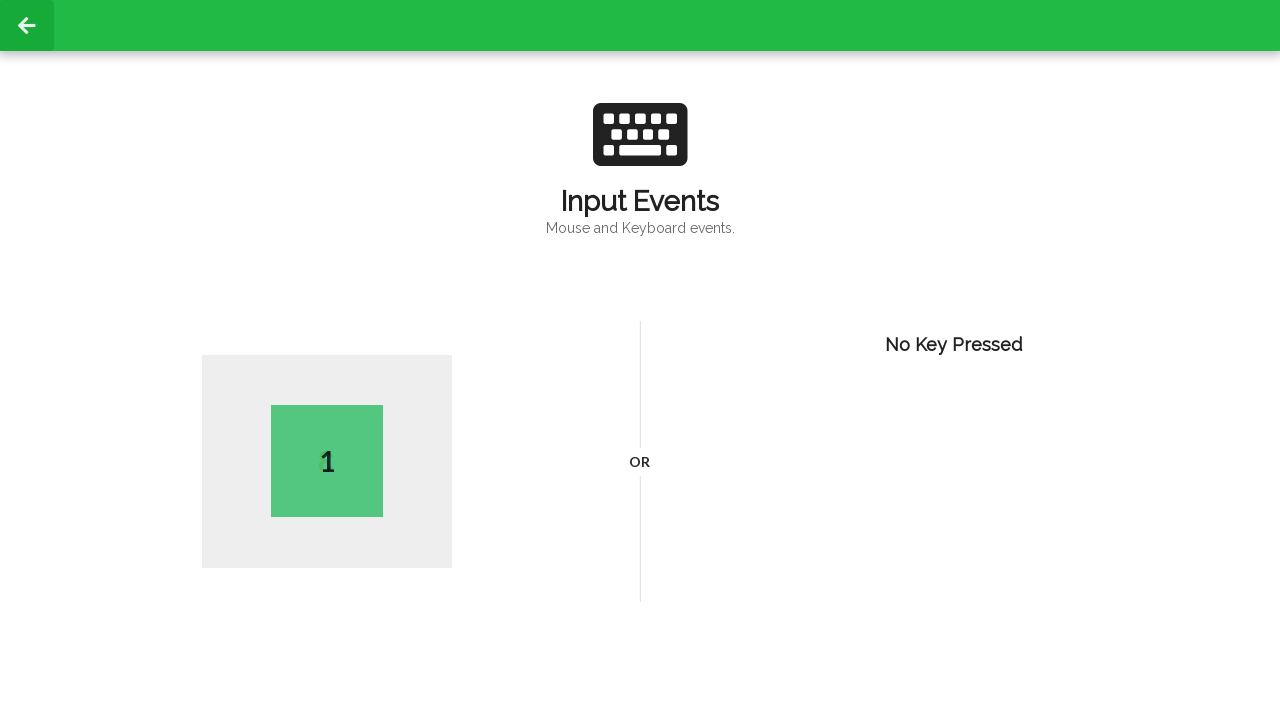

Navigated to input events practice page
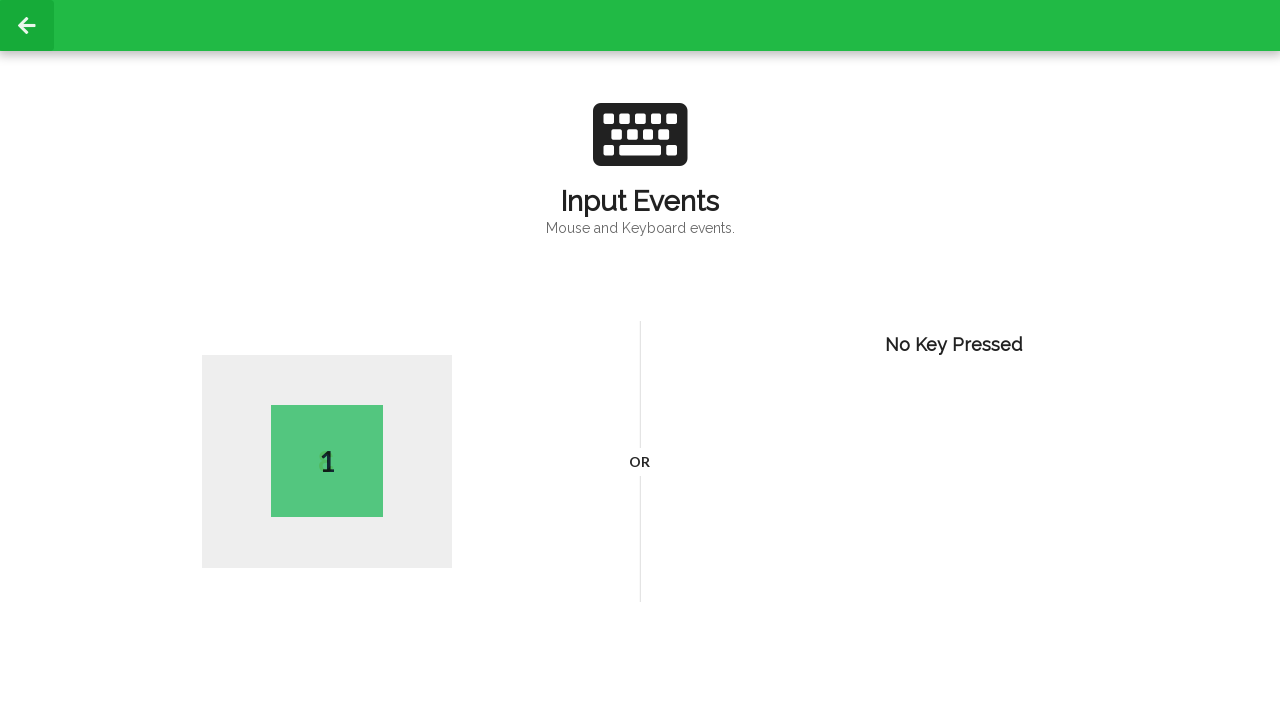

Pressed the 'J' key
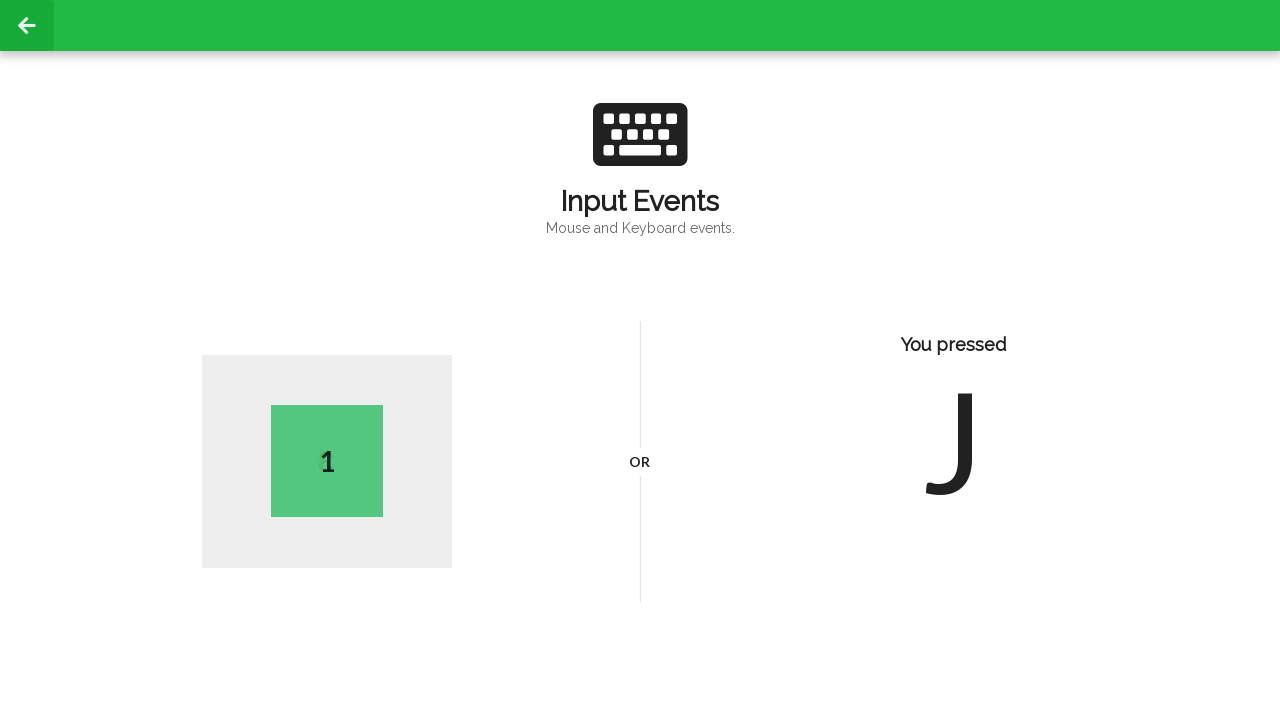

Pressed CTRL+A to select all
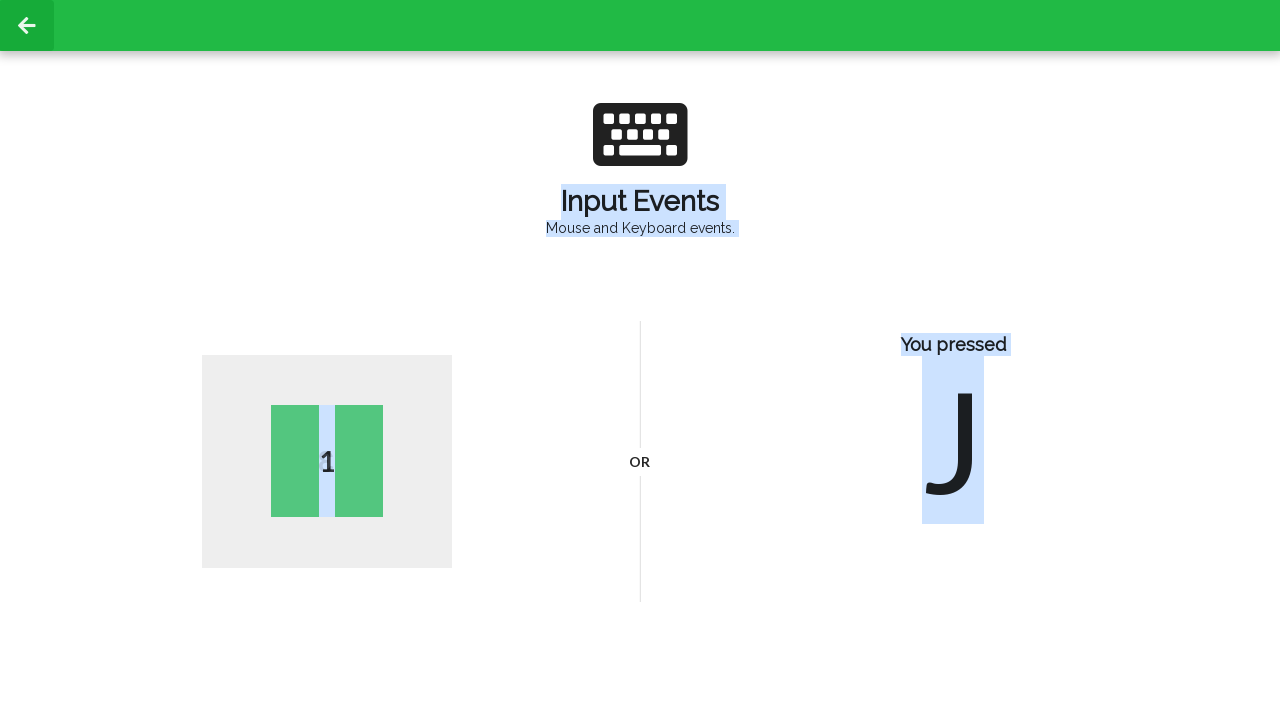

Pressed CTRL+C to copy
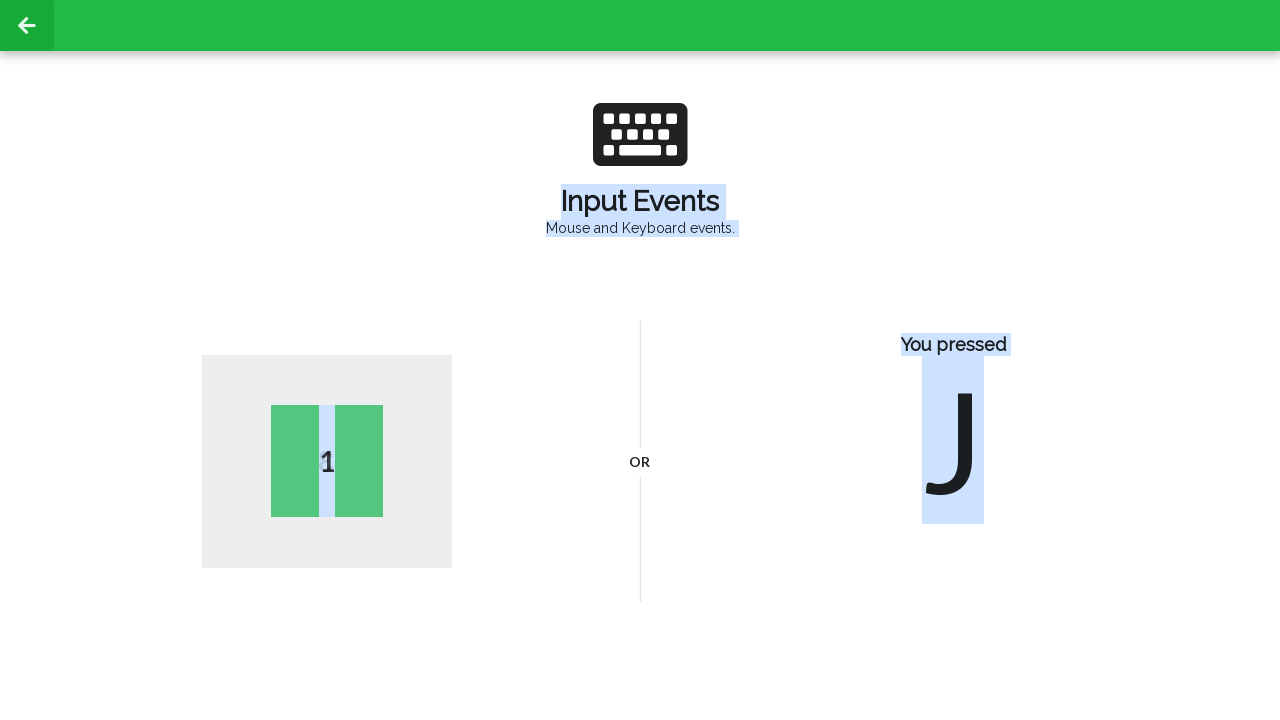

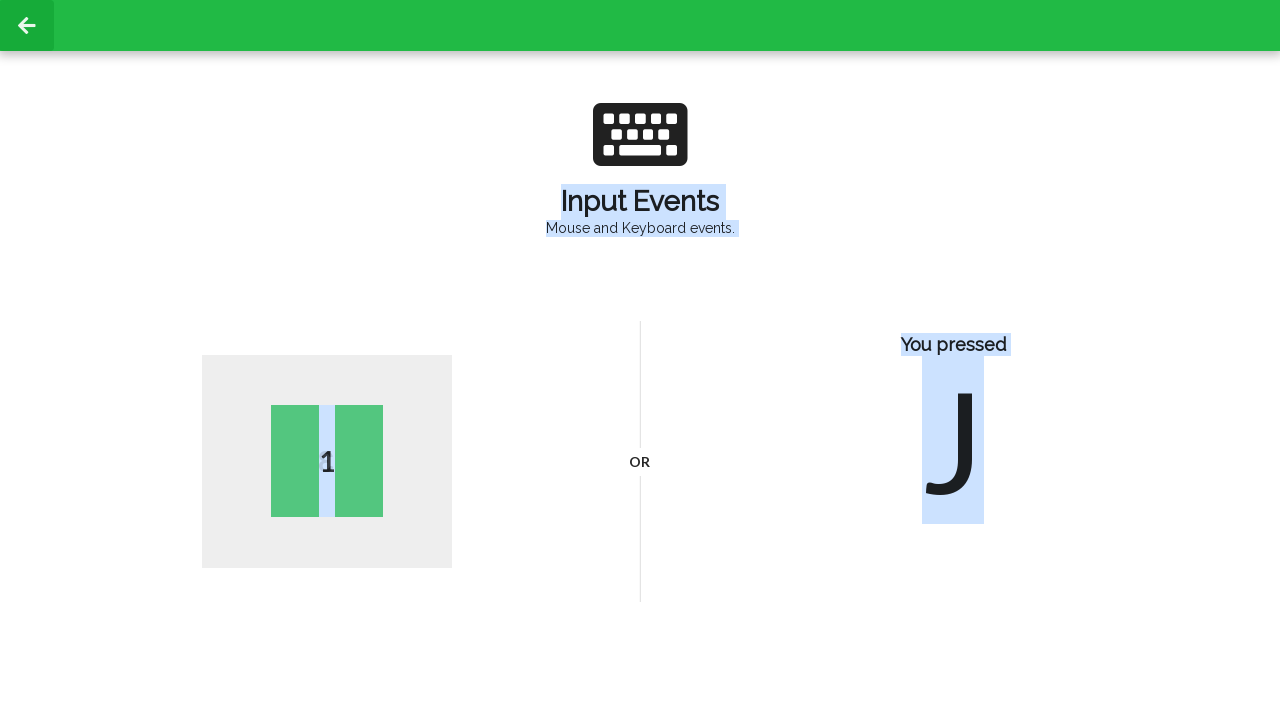